Tests JavaScript confirm dialog by triggering it, dismissing it (clicking Cancel), and verifying the result message

Starting URL: https://the-internet.herokuapp.com/javascript_alerts

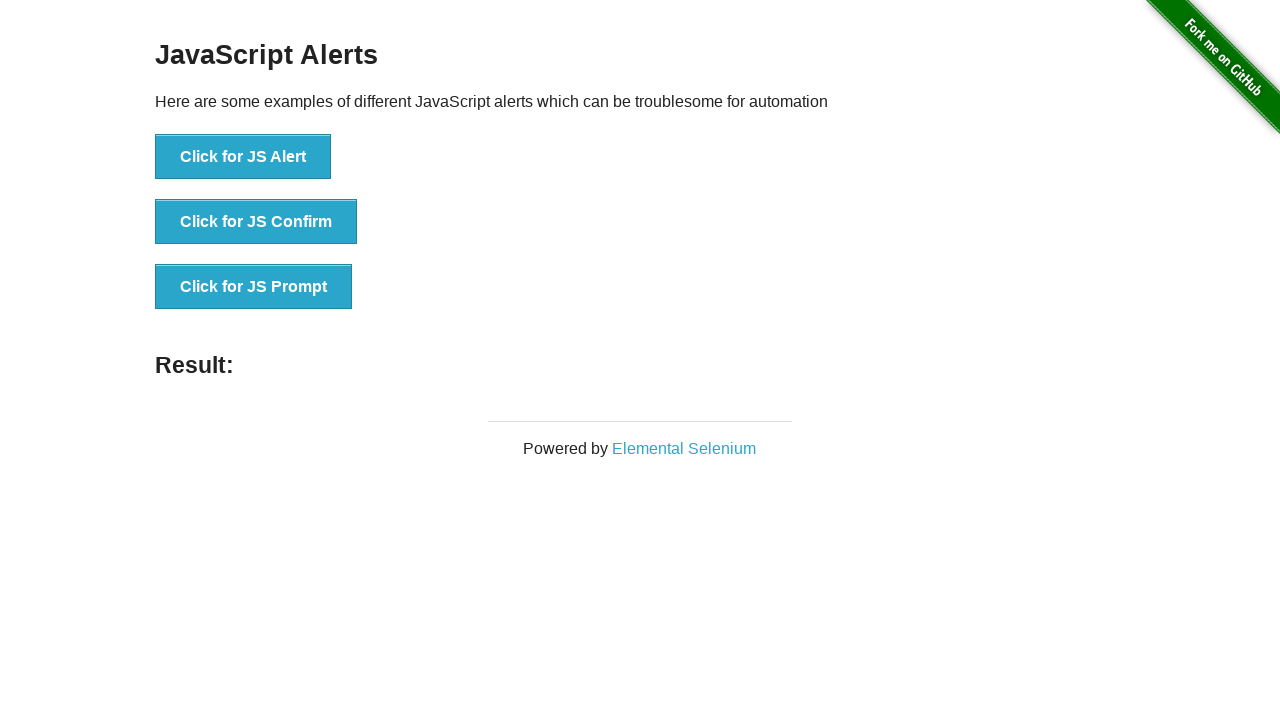

Navigated to JavaScript alerts test page
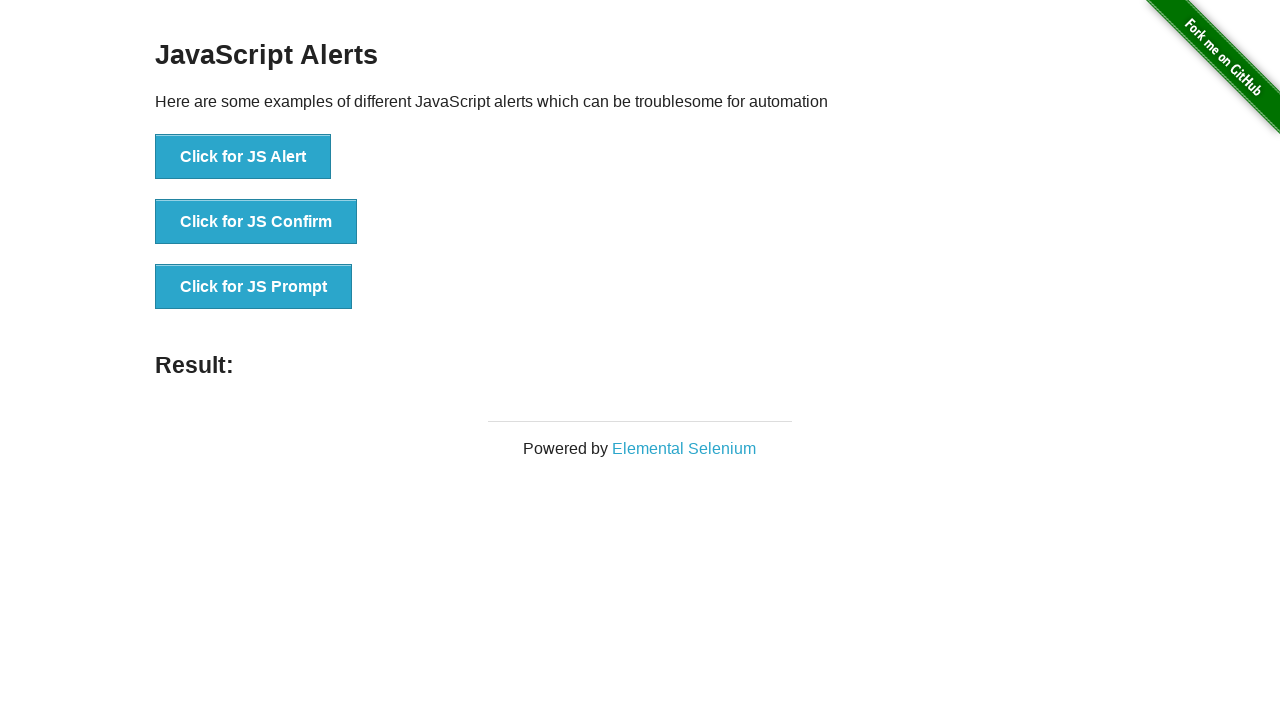

Clicked the JS Confirm button to trigger confirm dialog at (256, 222) on xpath=//button[contains(@onclick,'jsConfirm')]
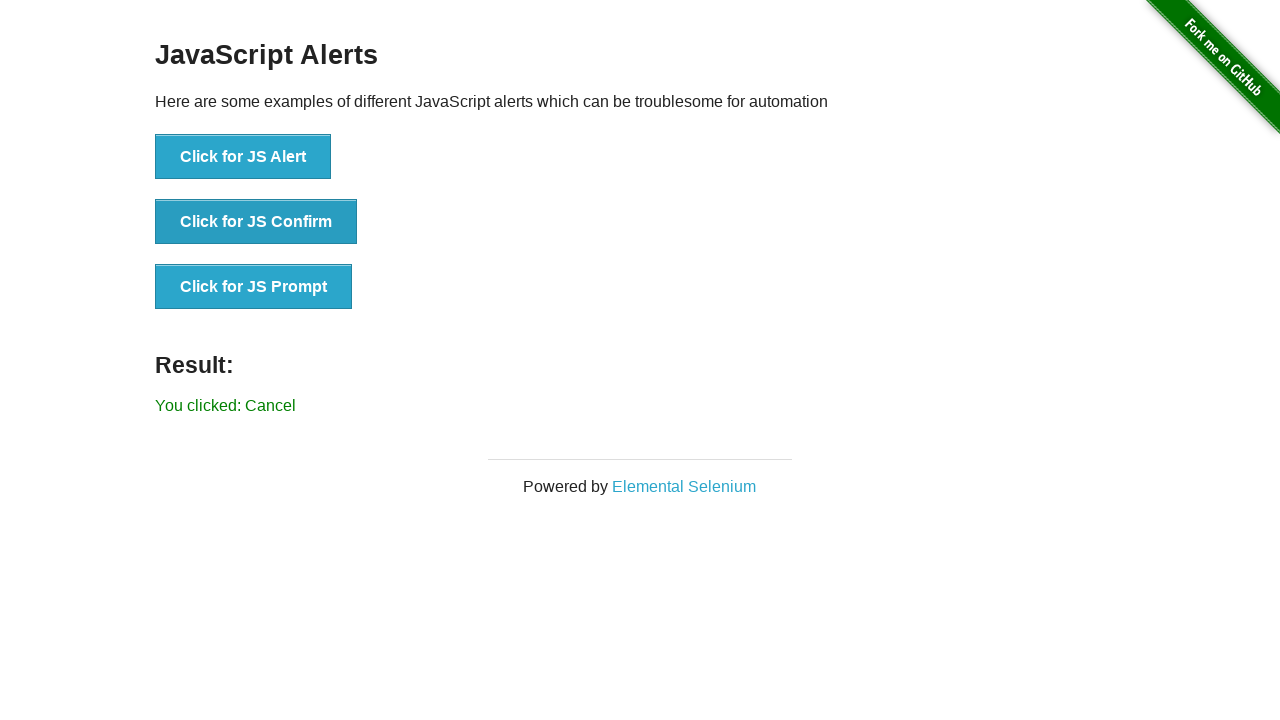

Set up dialog handler to dismiss confirm dialogs
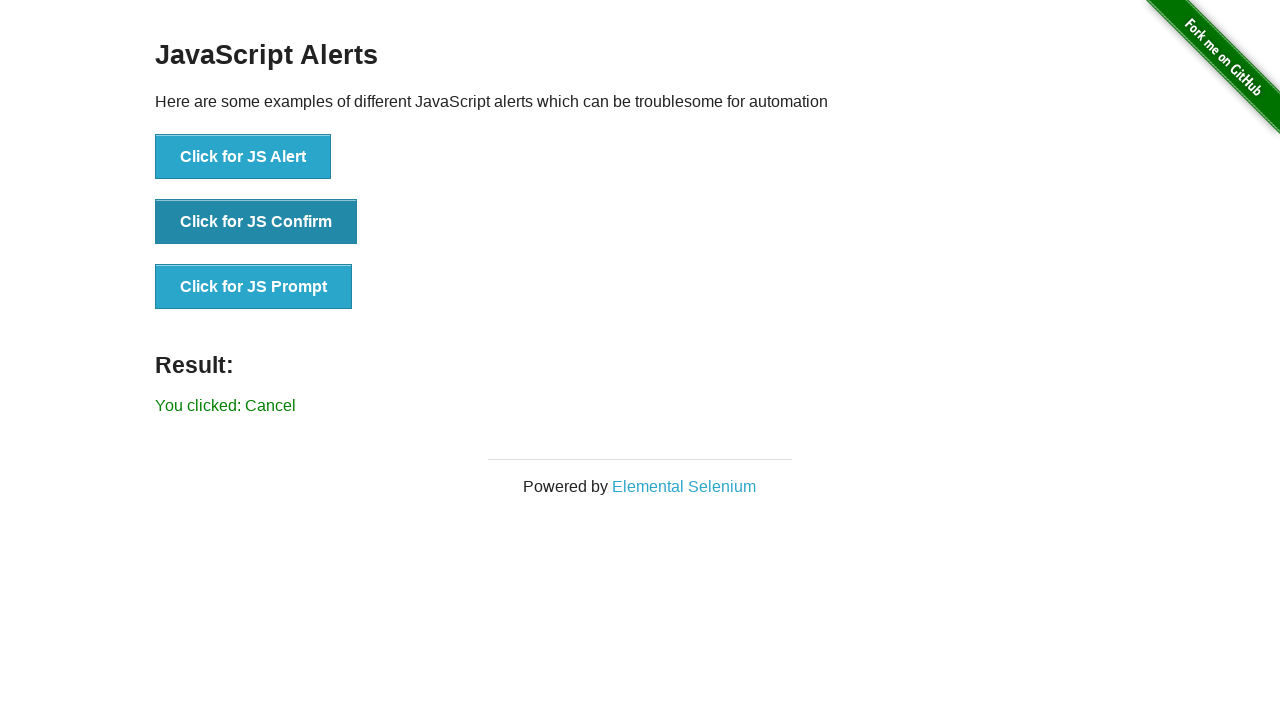

Clicked the JS Confirm button again and dismissed the dialog at (256, 222) on xpath=//button[contains(@onclick,'jsConfirm')]
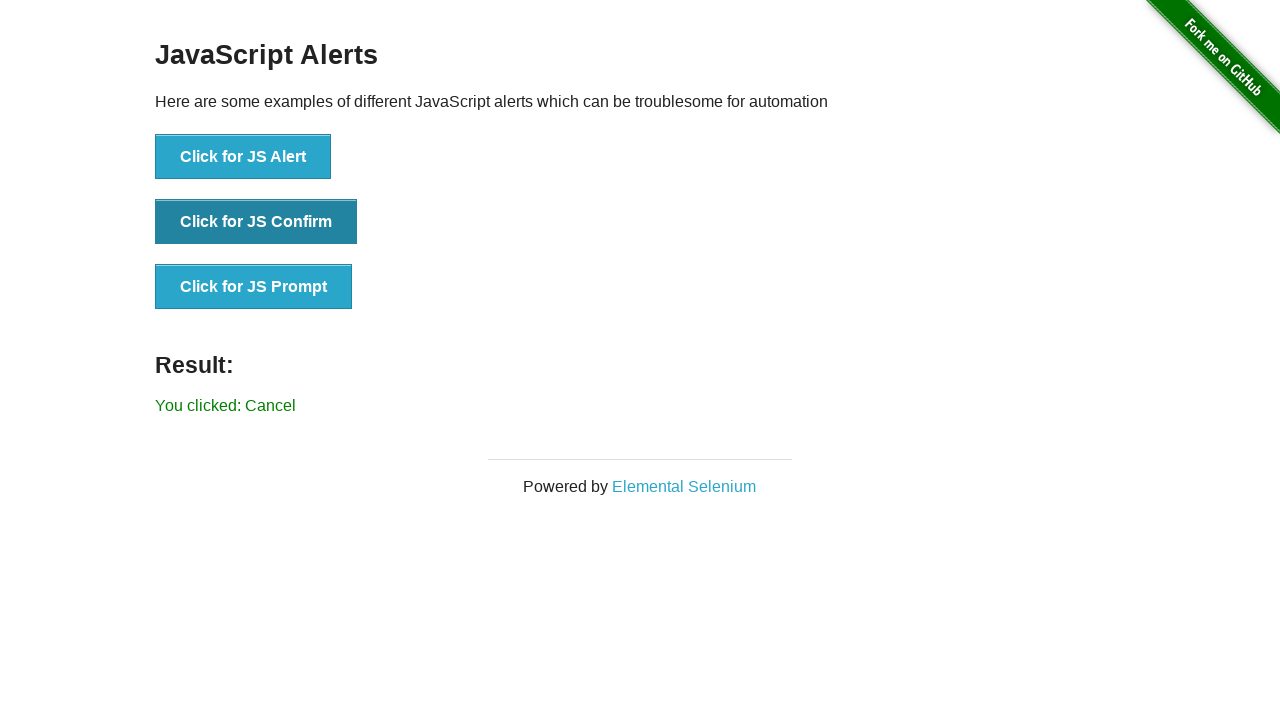

Result message element appeared
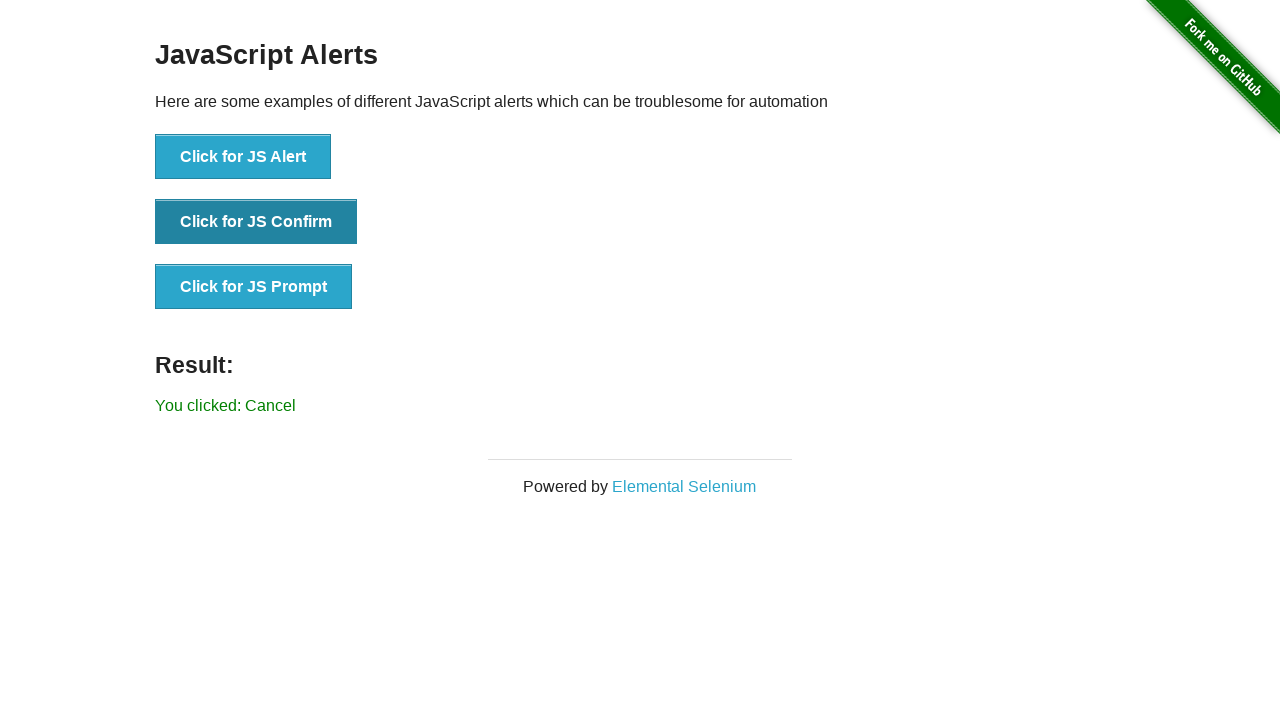

Retrieved result text: You clicked: Cancel
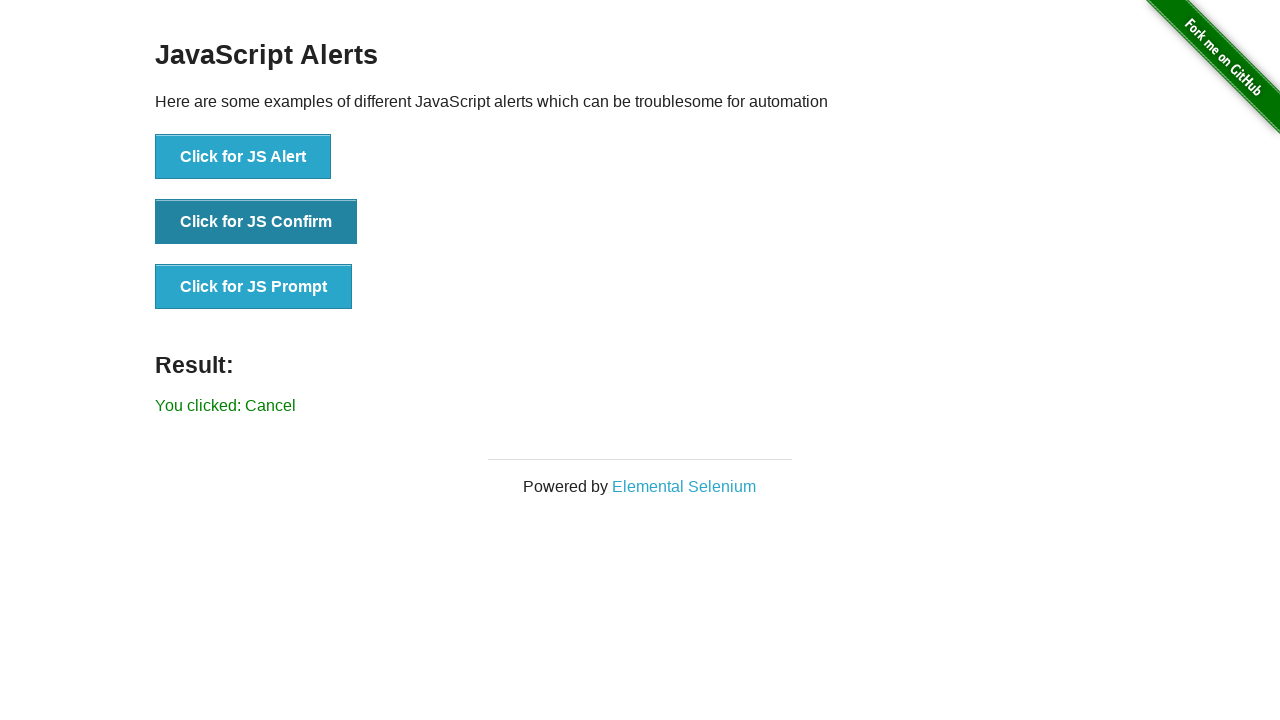

Verified result message shows 'You clicked: Cancel'
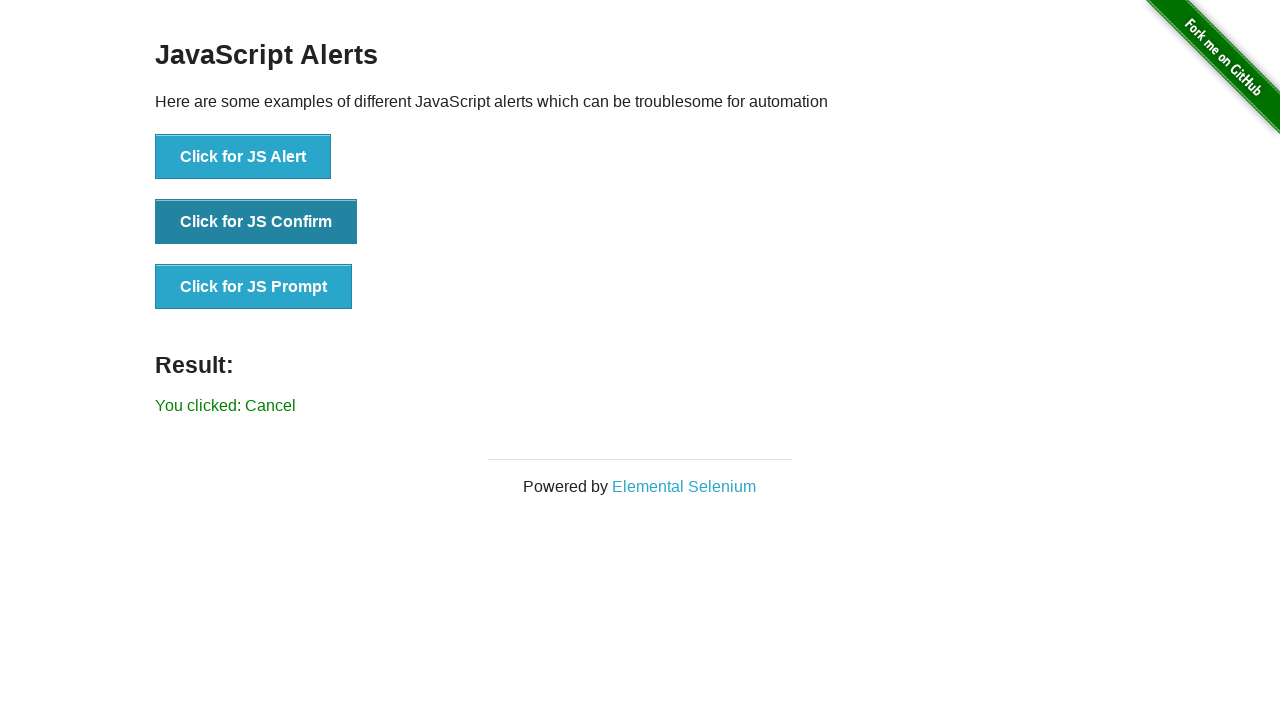

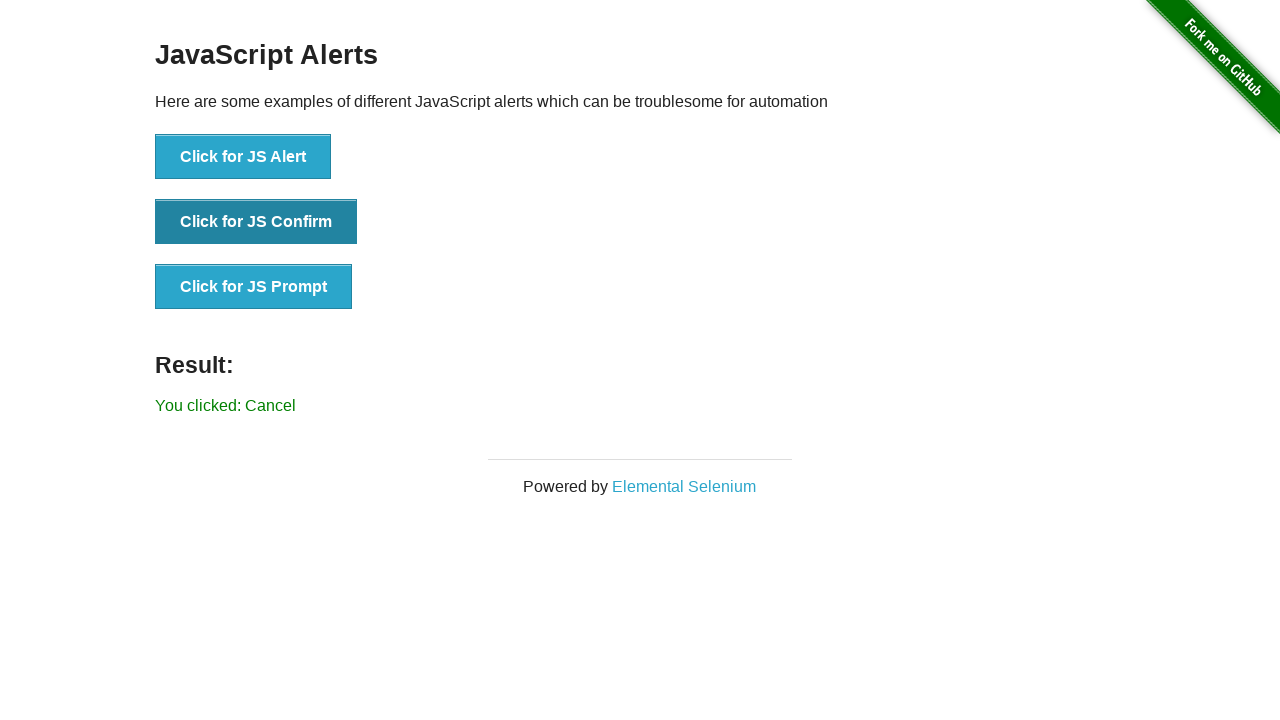